Tests a file upload form by filling text input fields, uploading a file, and submitting the form

Starting URL: http://suninjuly.github.io/file_input.html

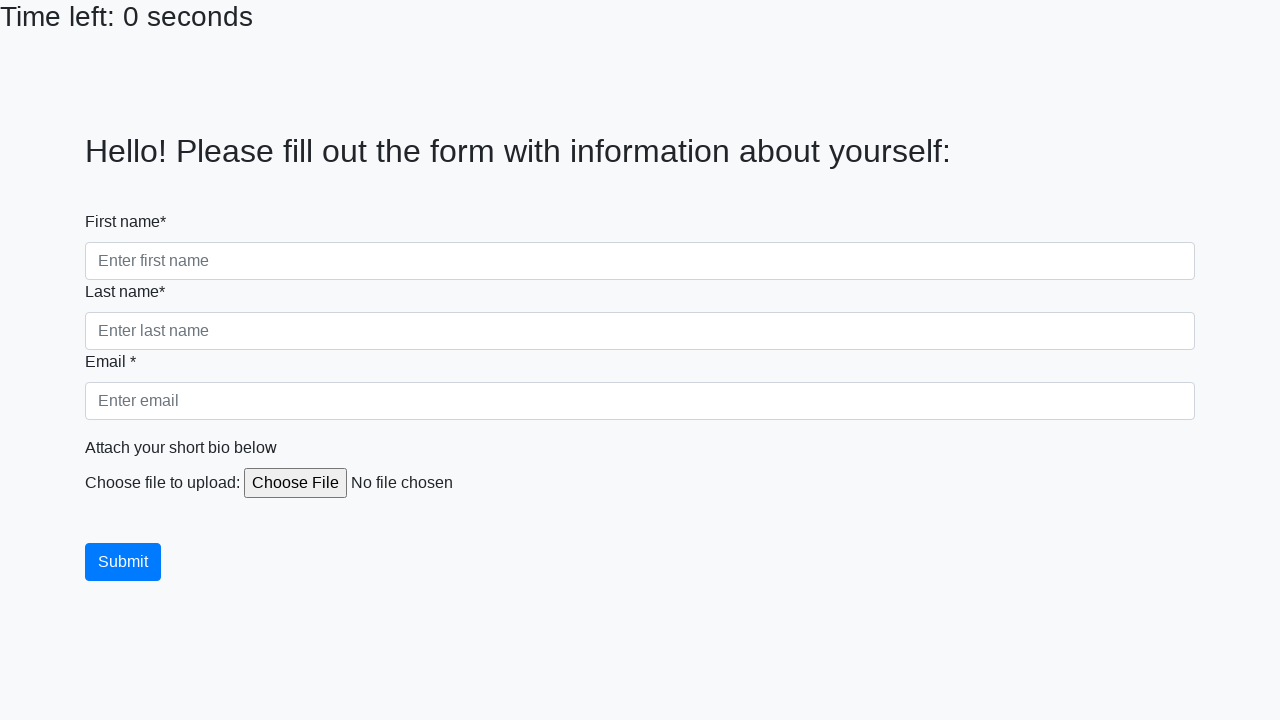

Navigated to file input form page
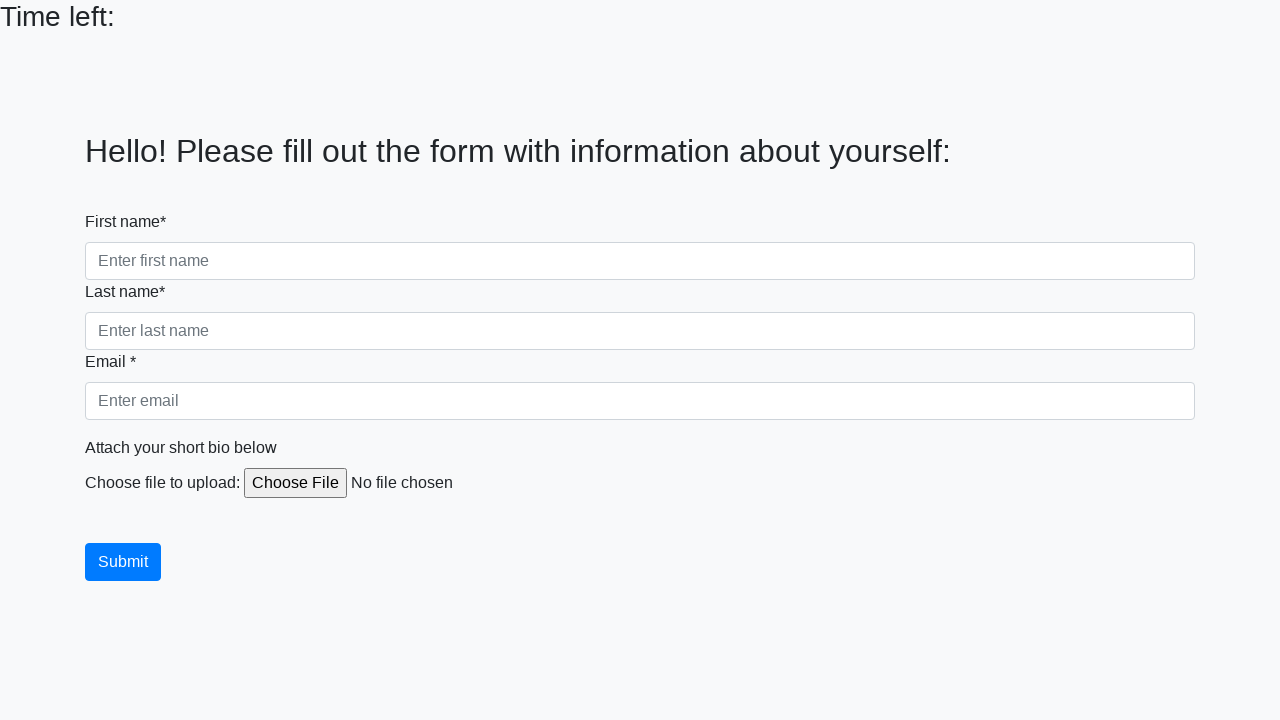

Located 3 text input fields
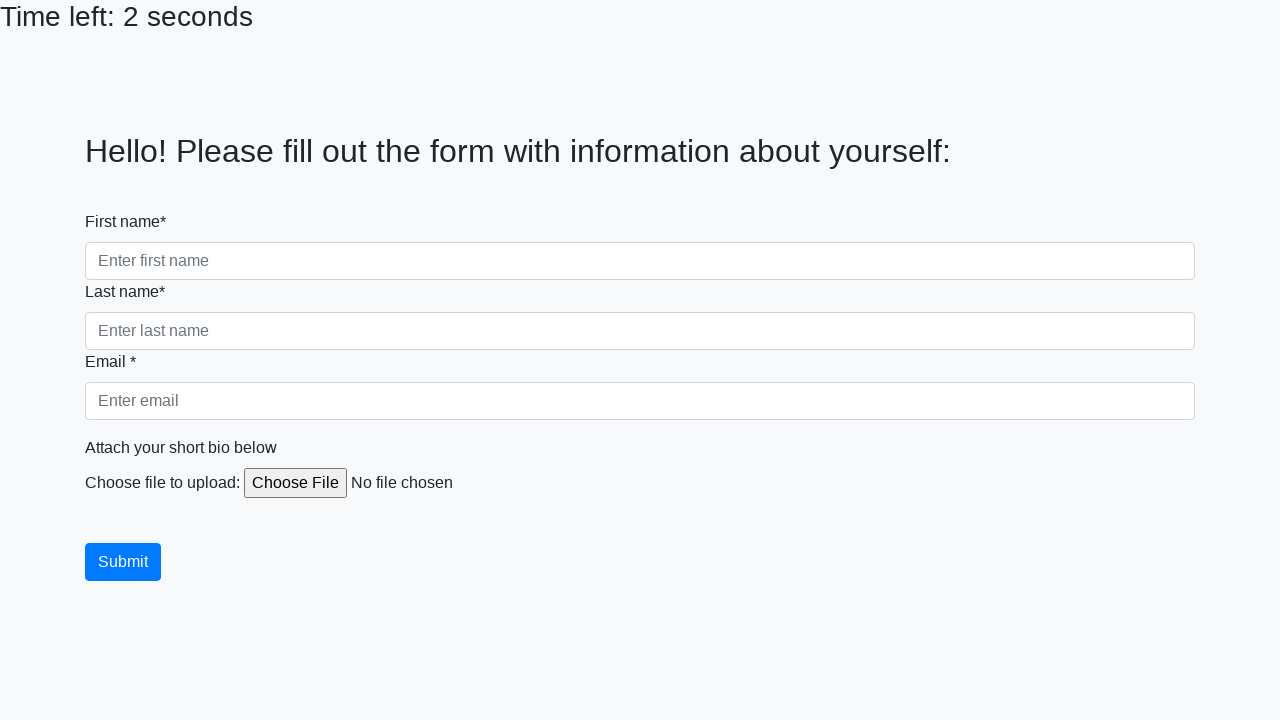

Filled text input field 1 with 'John Doe' on input[type='text'] >> nth=0
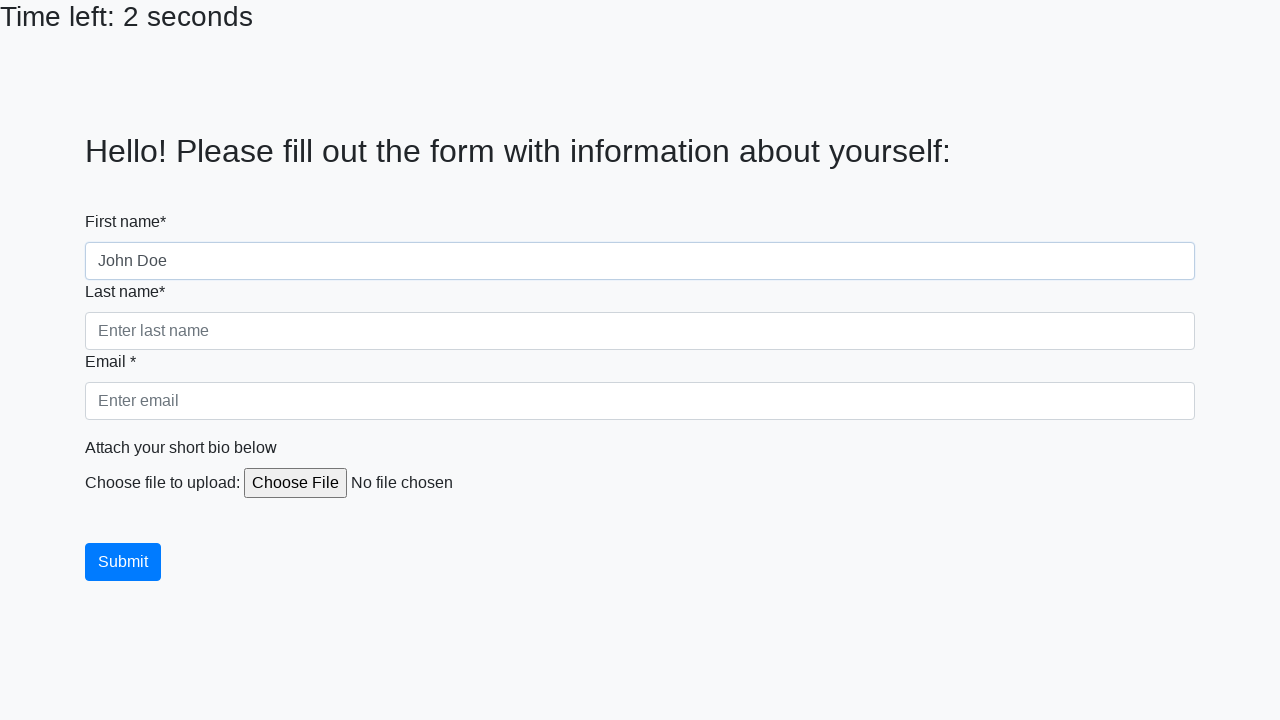

Filled text input field 2 with 'John Doe' on input[type='text'] >> nth=1
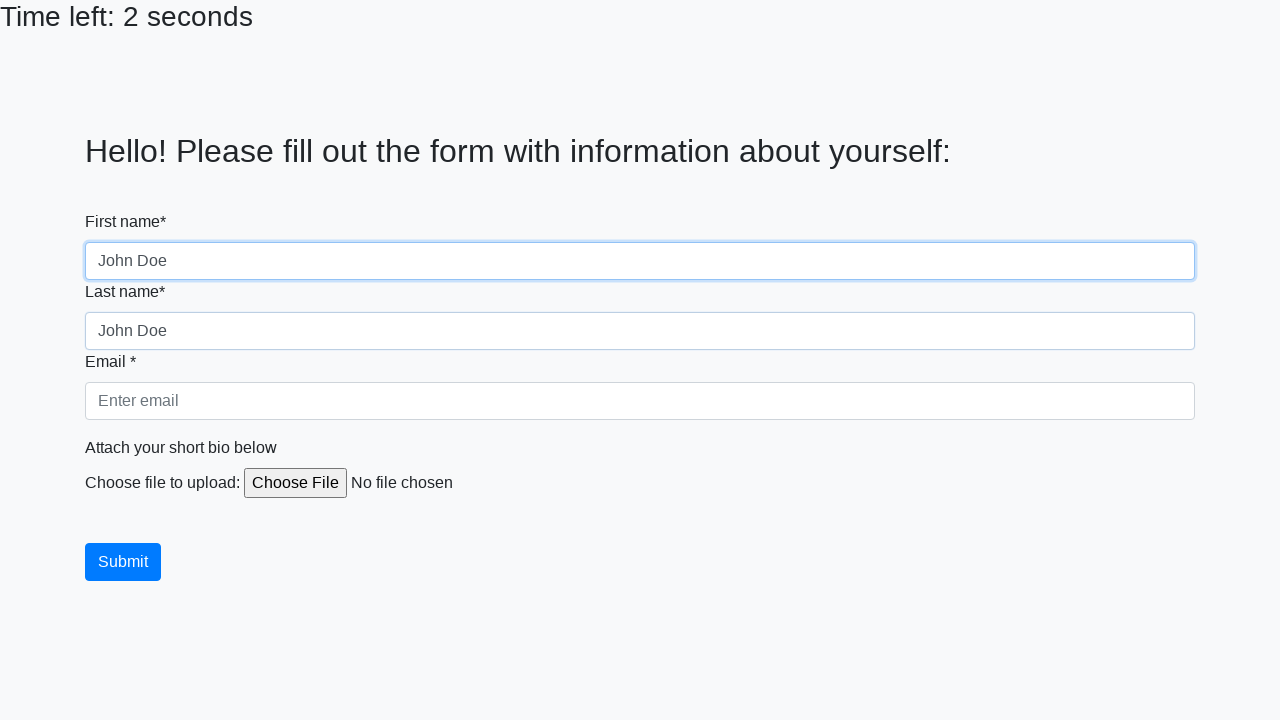

Filled text input field 3 with 'John Doe' on input[type='text'] >> nth=2
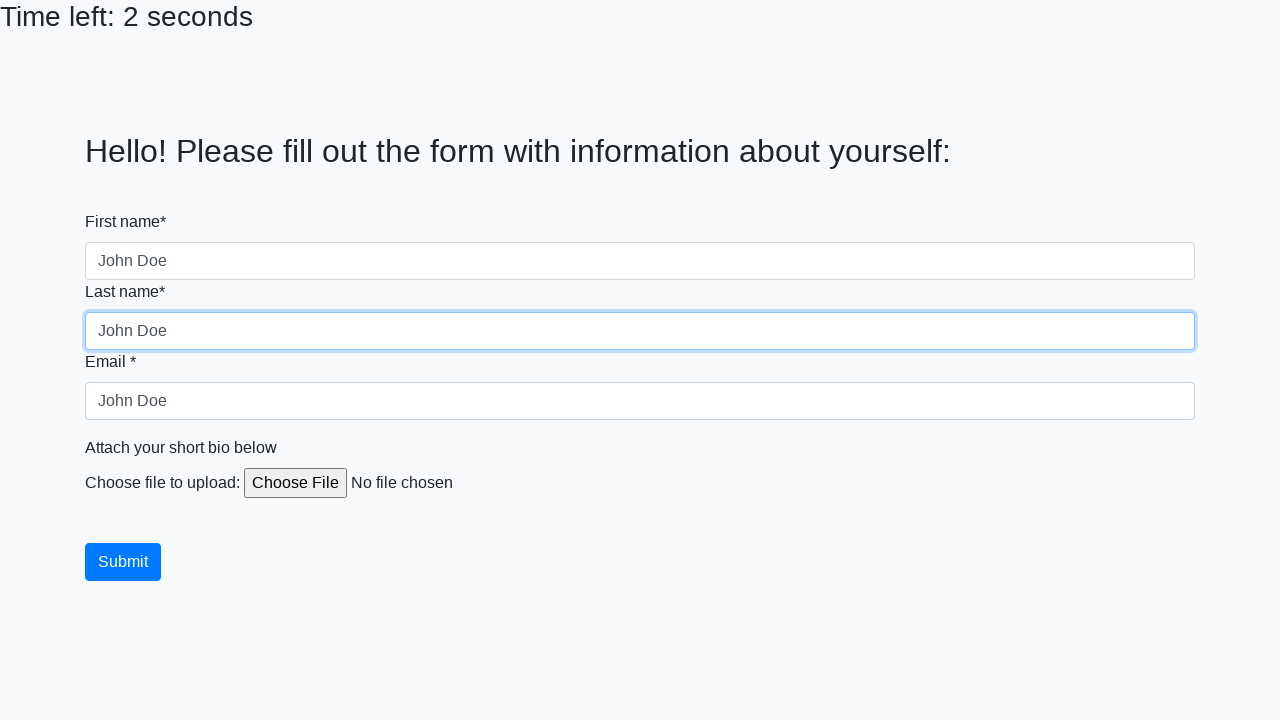

Created temporary test file for upload
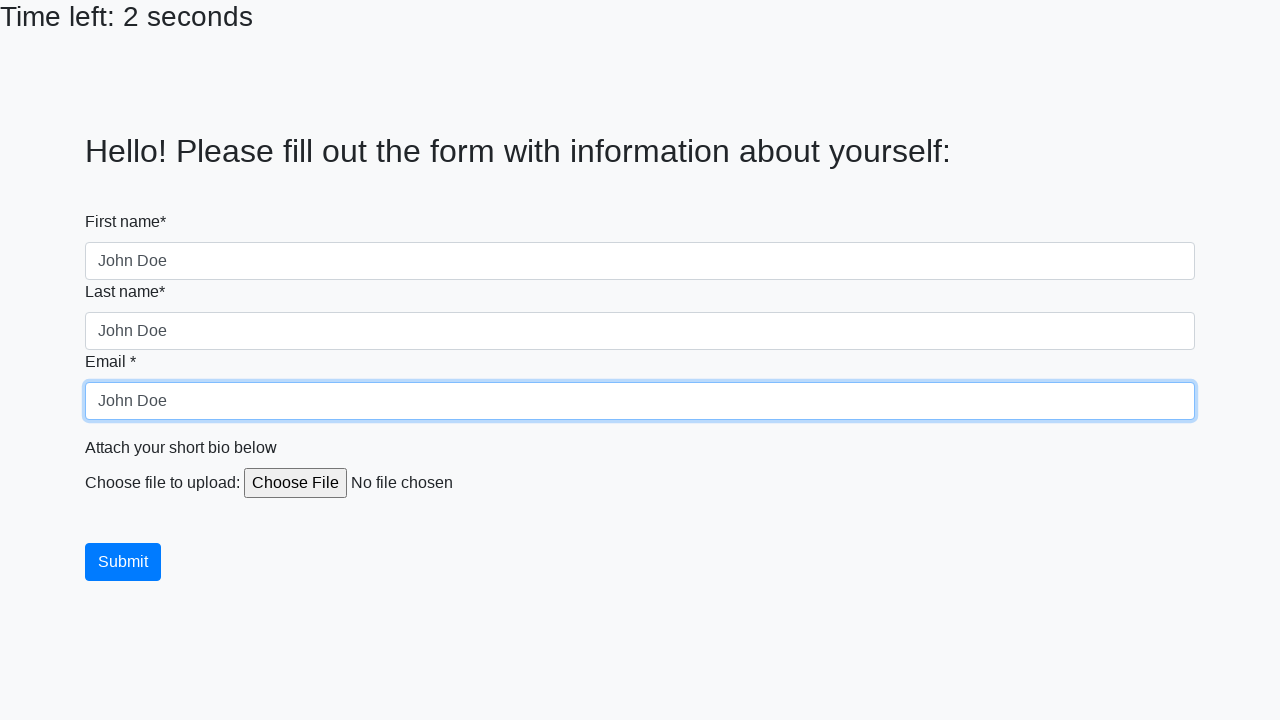

Uploaded test_upload.txt file
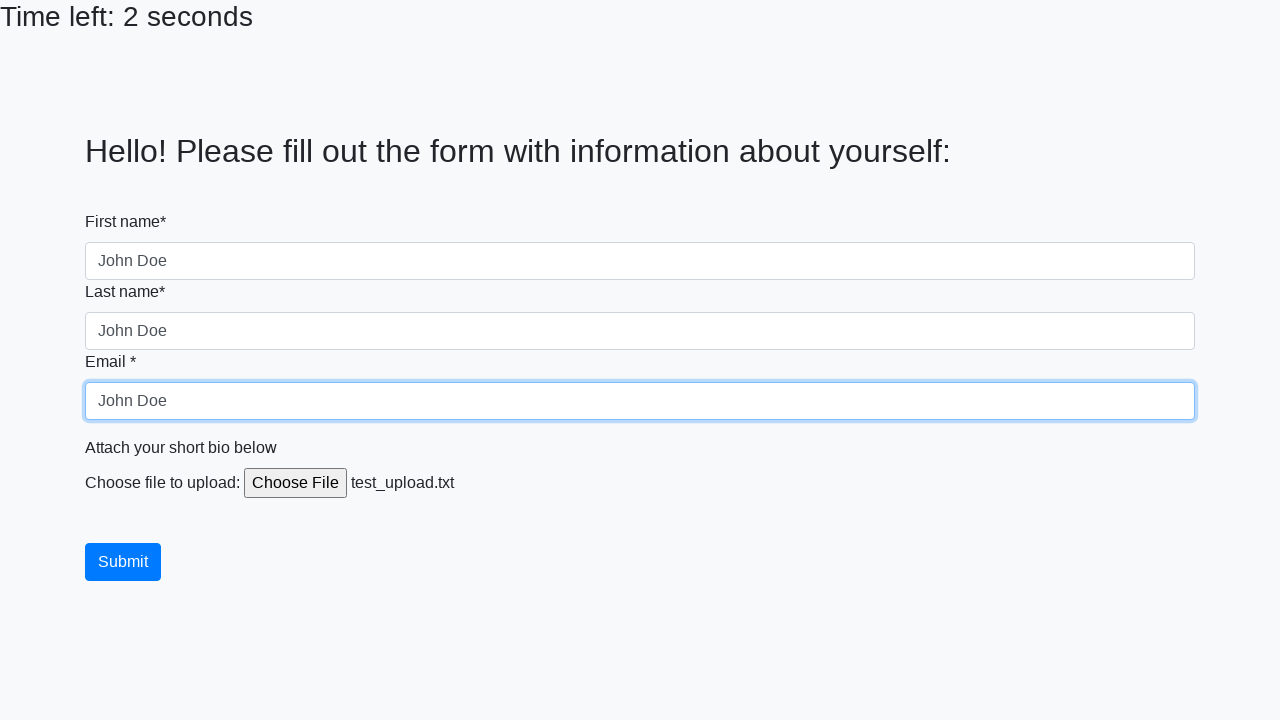

Clicked submit button to submit form at (123, 562) on button
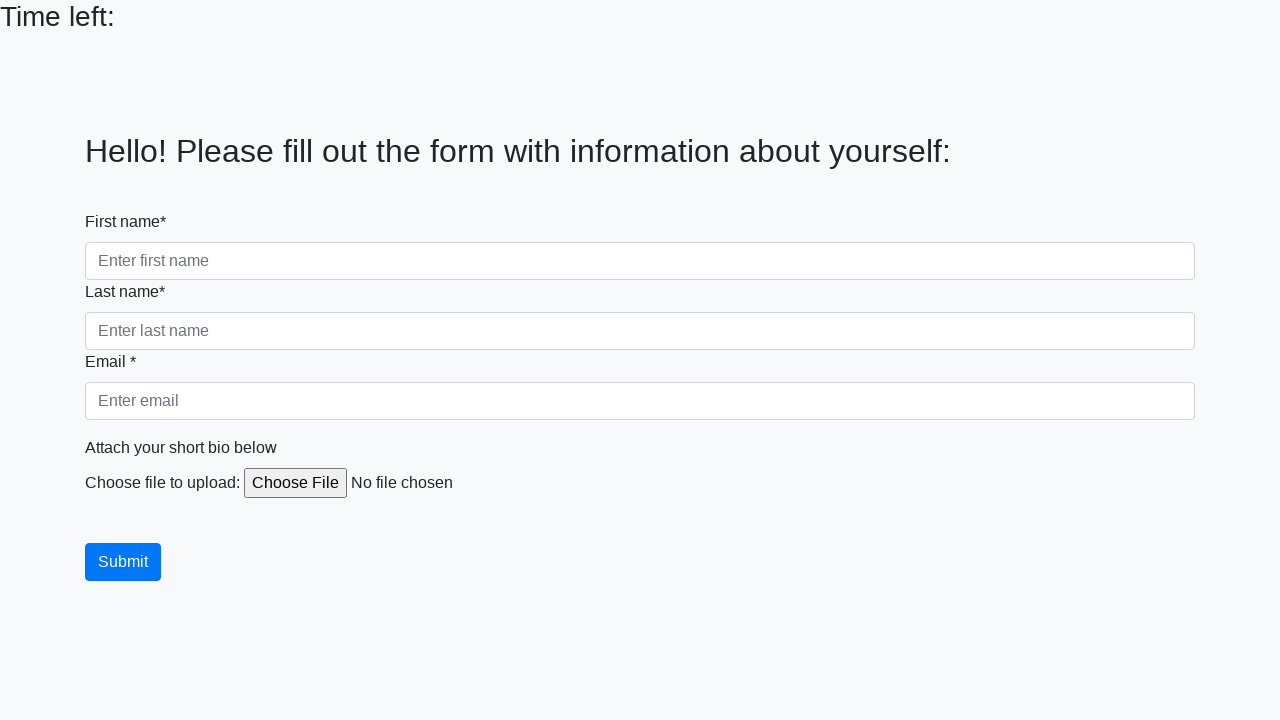

Waited 1 second for form submission response
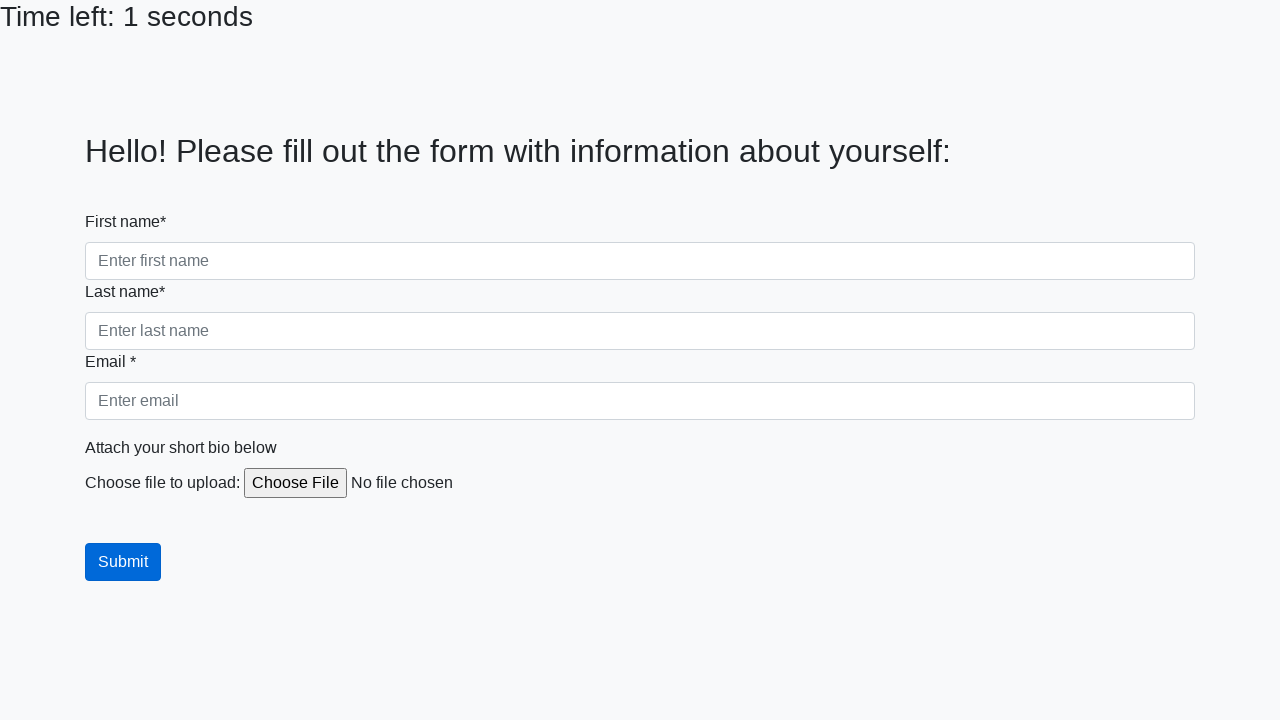

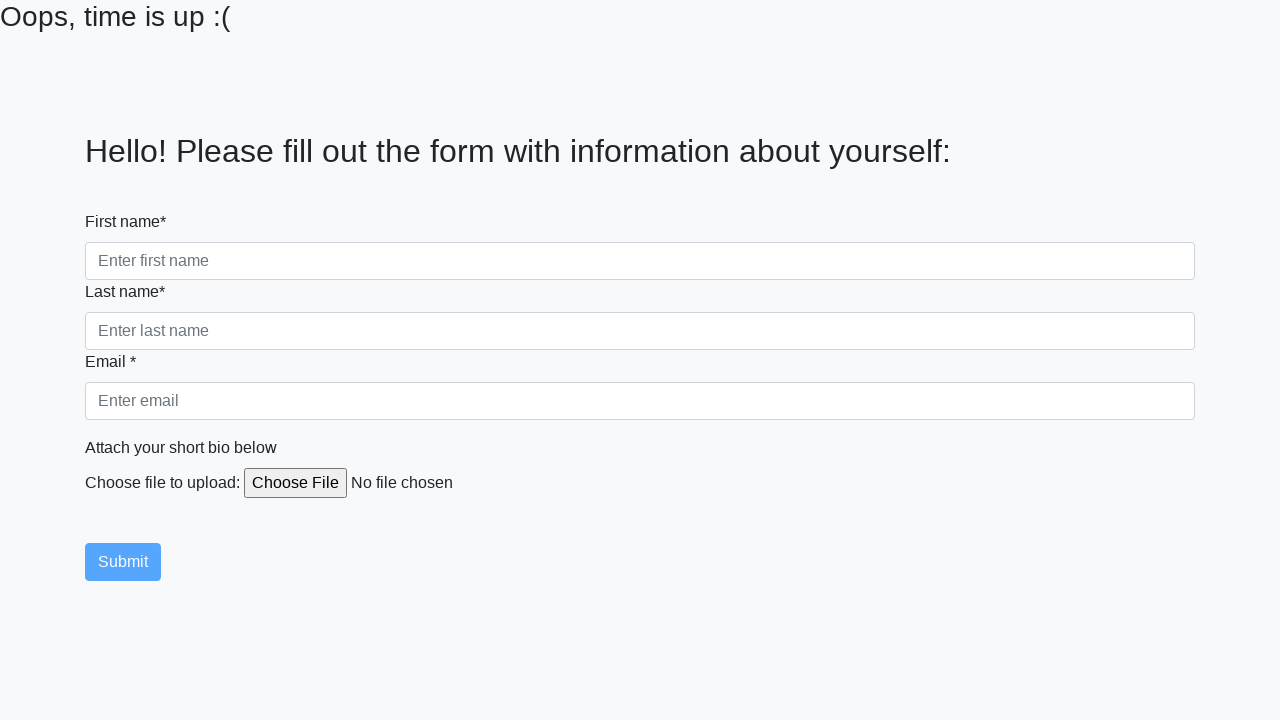